Navigates to the SCAI member malls listing page, scrolls down to load dynamic content, and verifies that mall portfolio items are displayed on the page.

Starting URL: https://www.scai.in/member-malls/page/1/

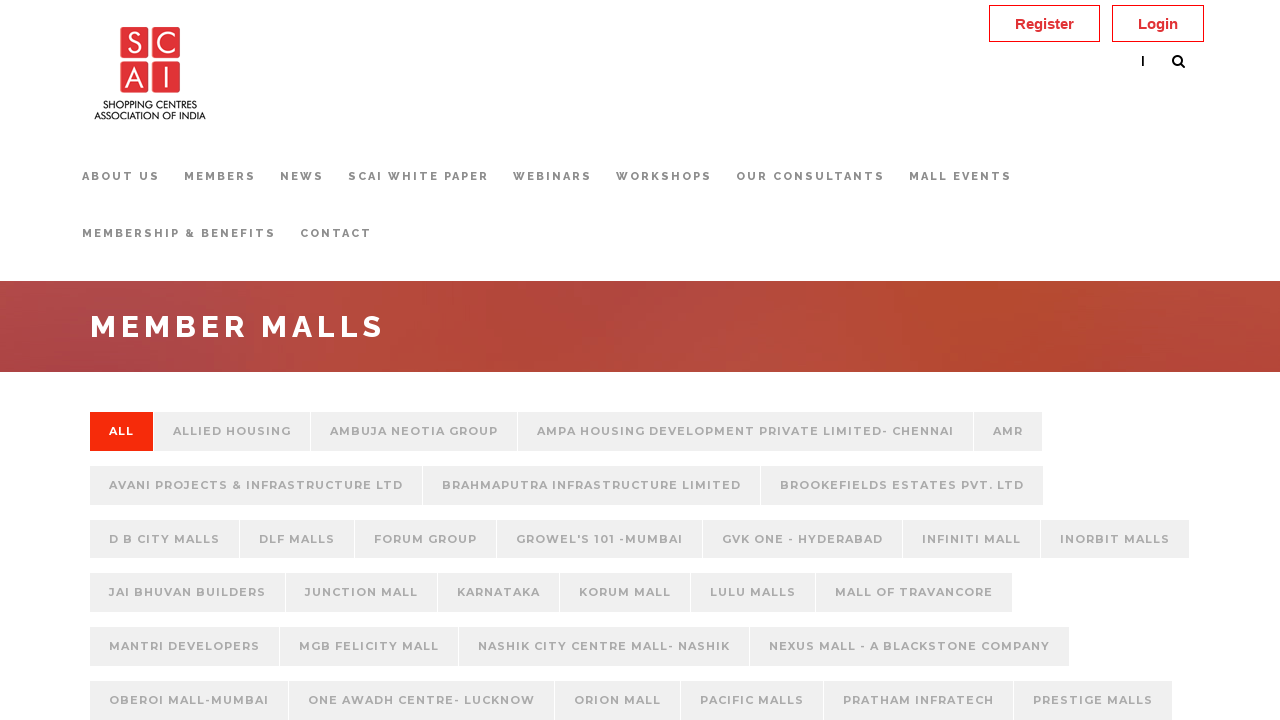

Scrolled down 1000 pixels to load dynamic content
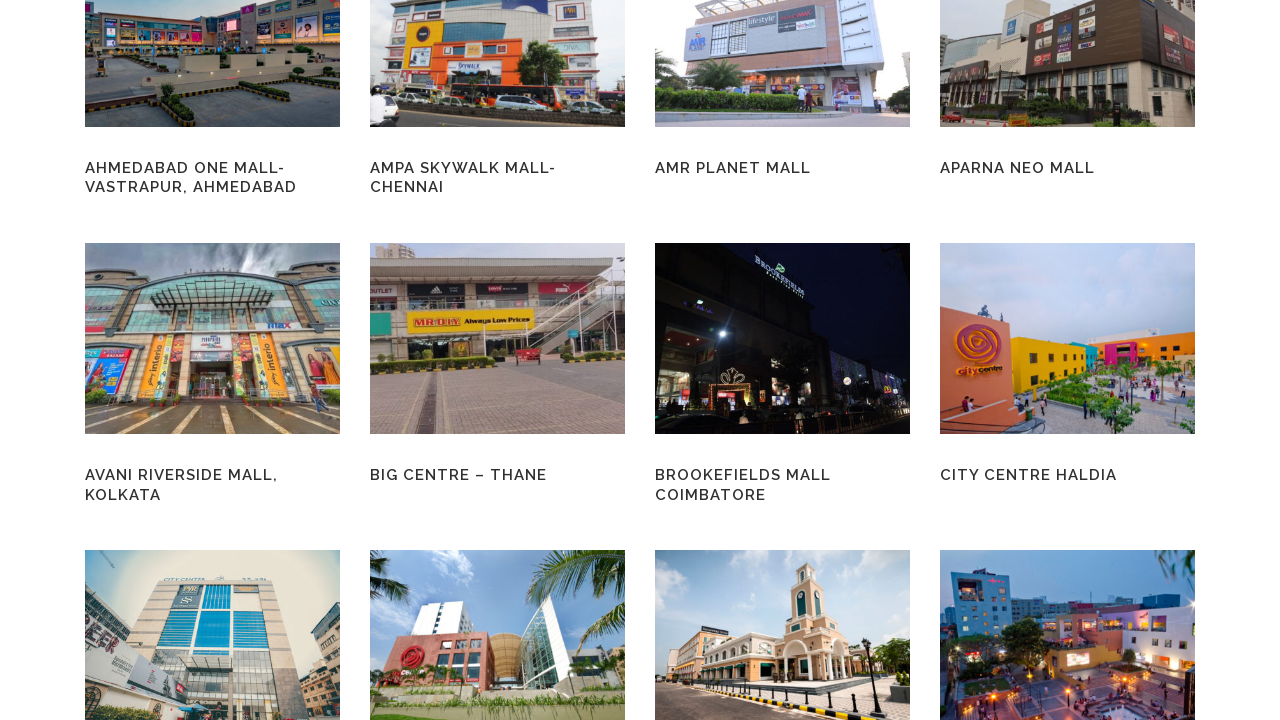

Waited 500ms for content to load
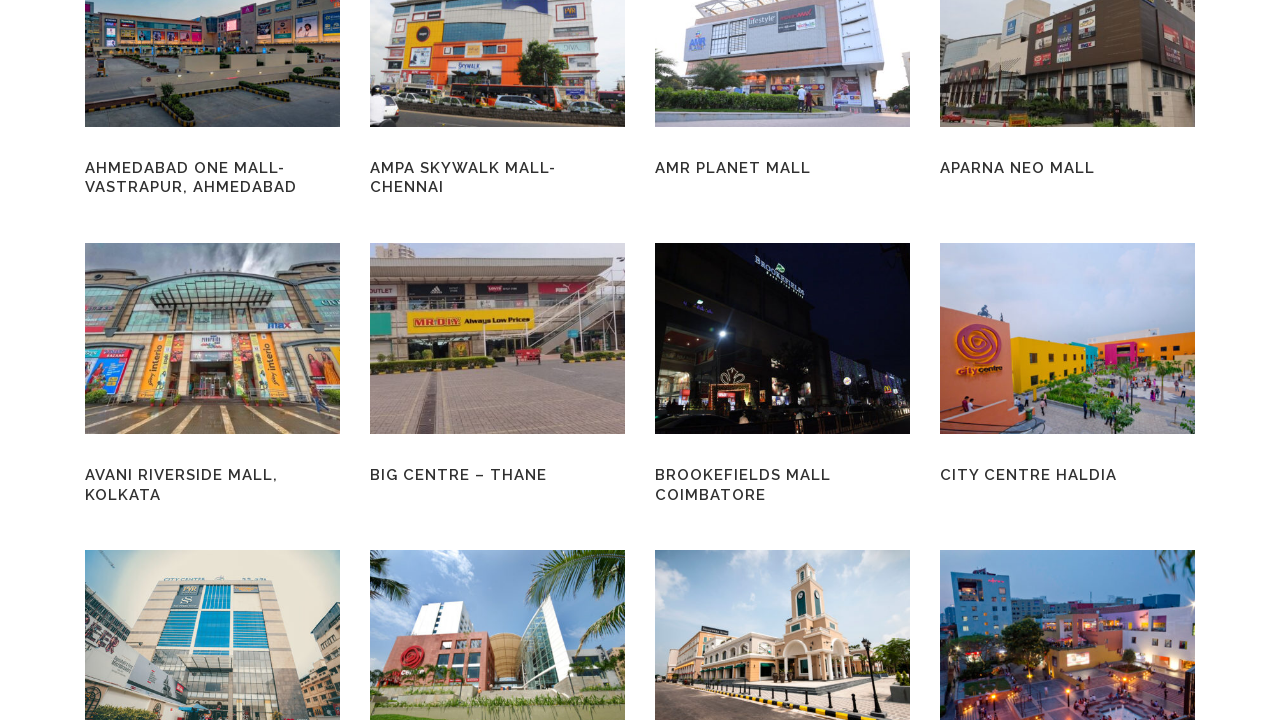

Scrolled down 1000 pixels to load dynamic content
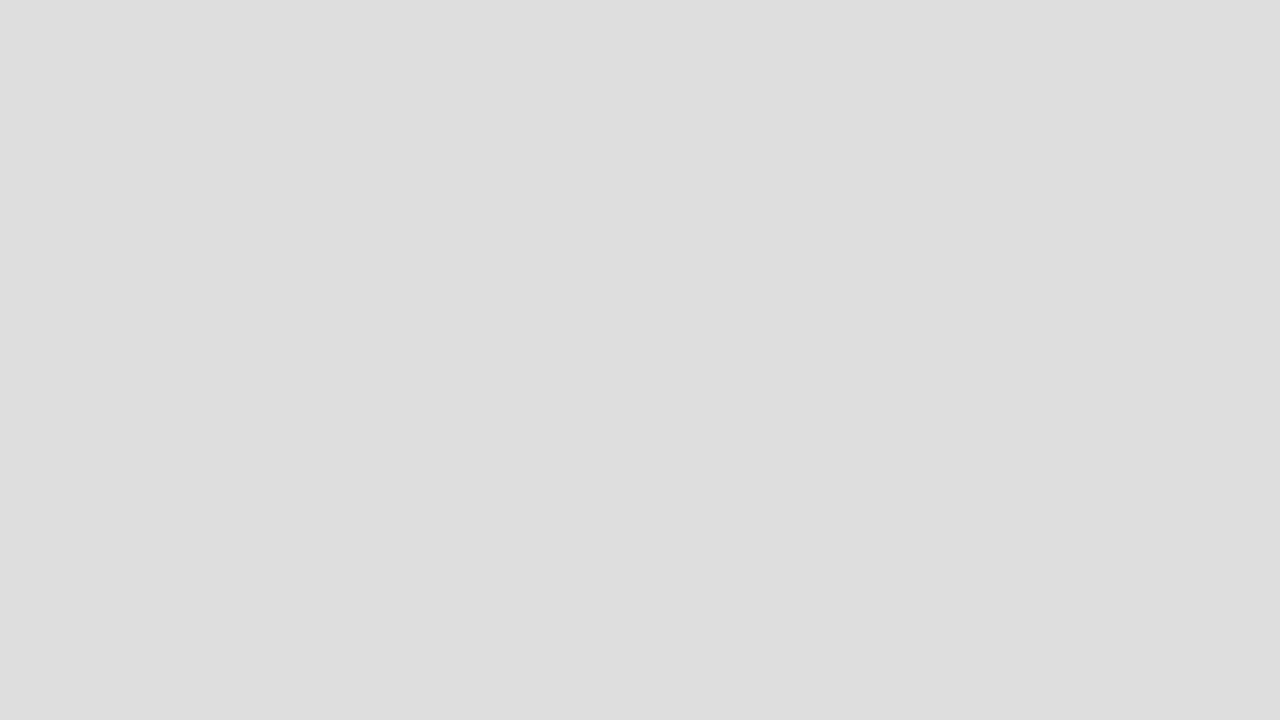

Waited 500ms for content to load
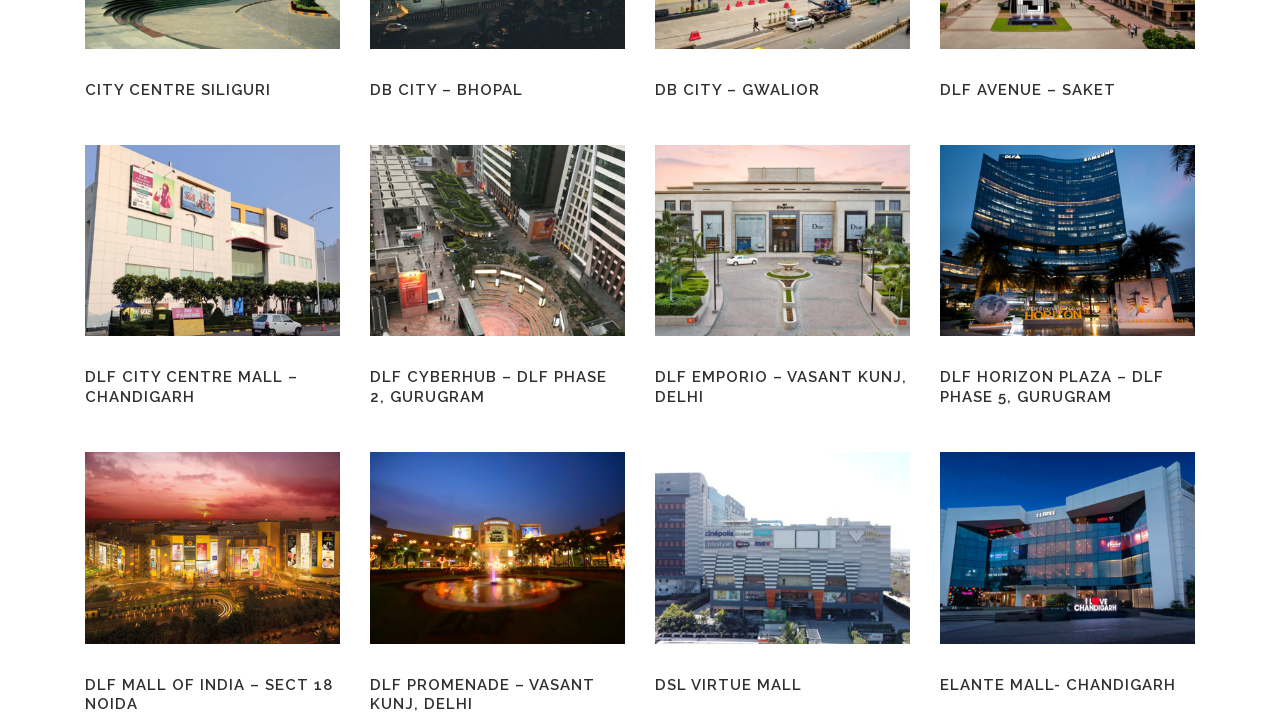

Scrolled down 1000 pixels to load dynamic content
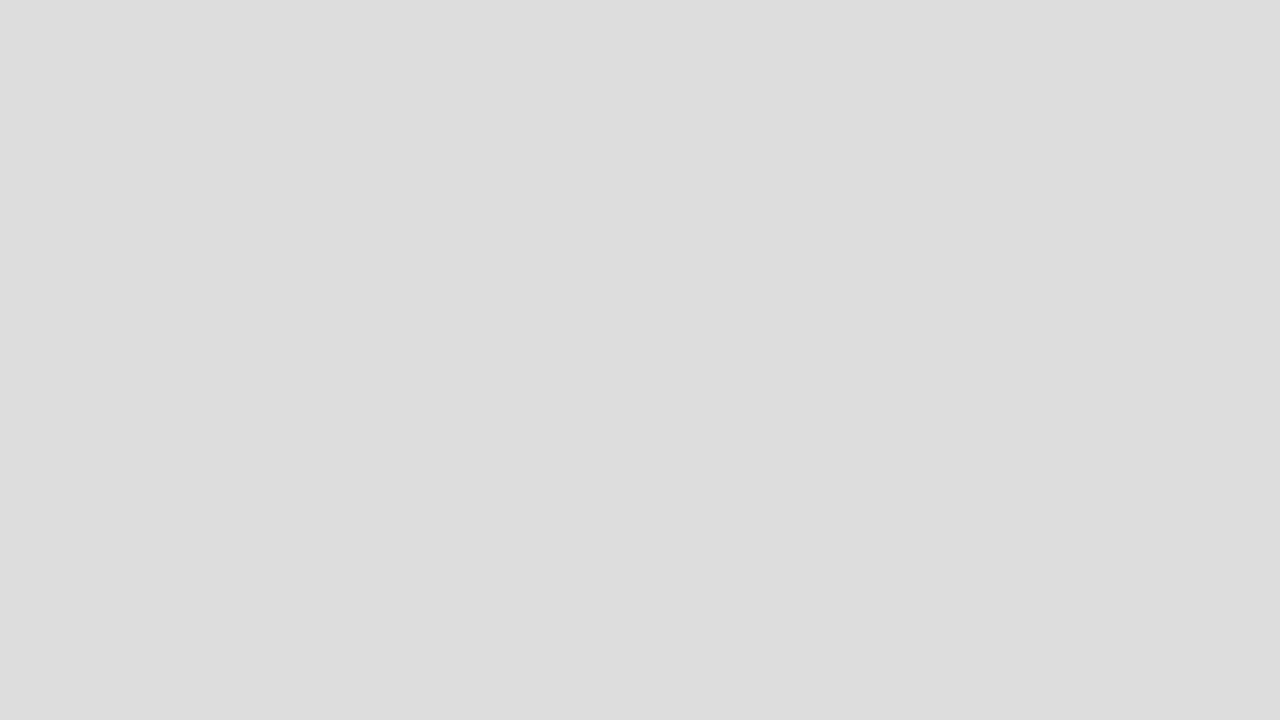

Waited 500ms for content to load
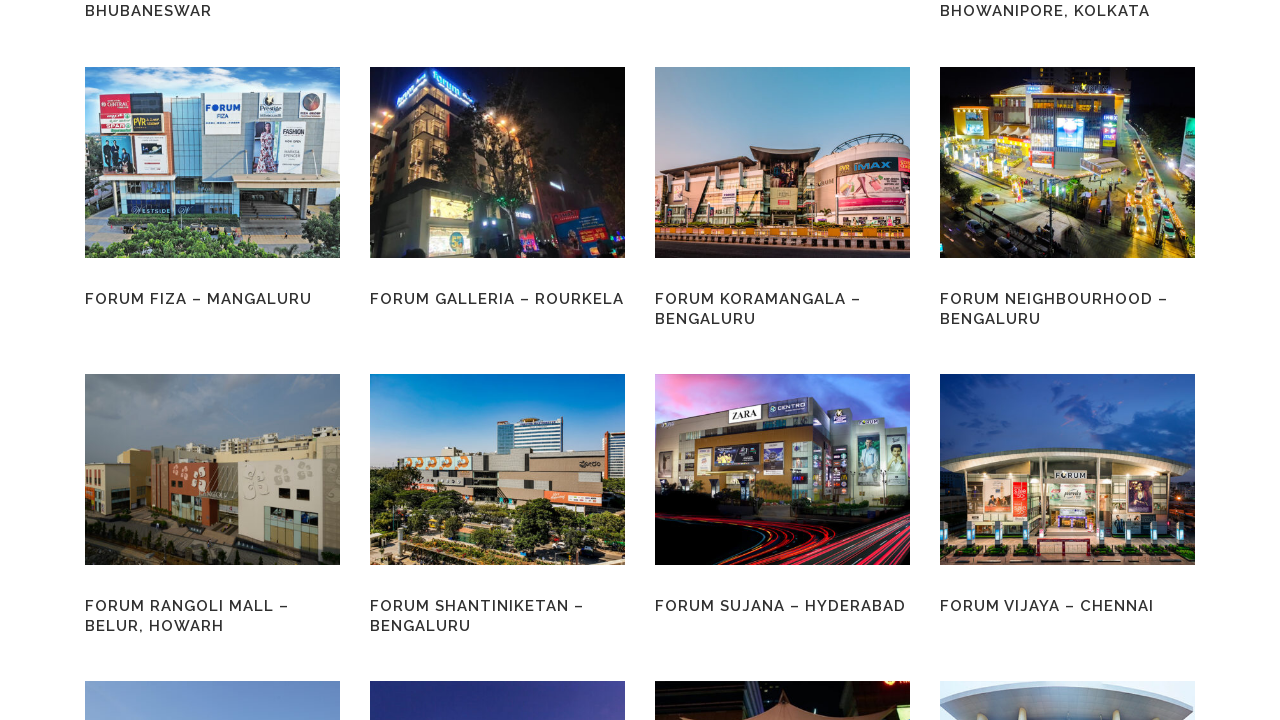

Scrolled down 1000 pixels to load dynamic content
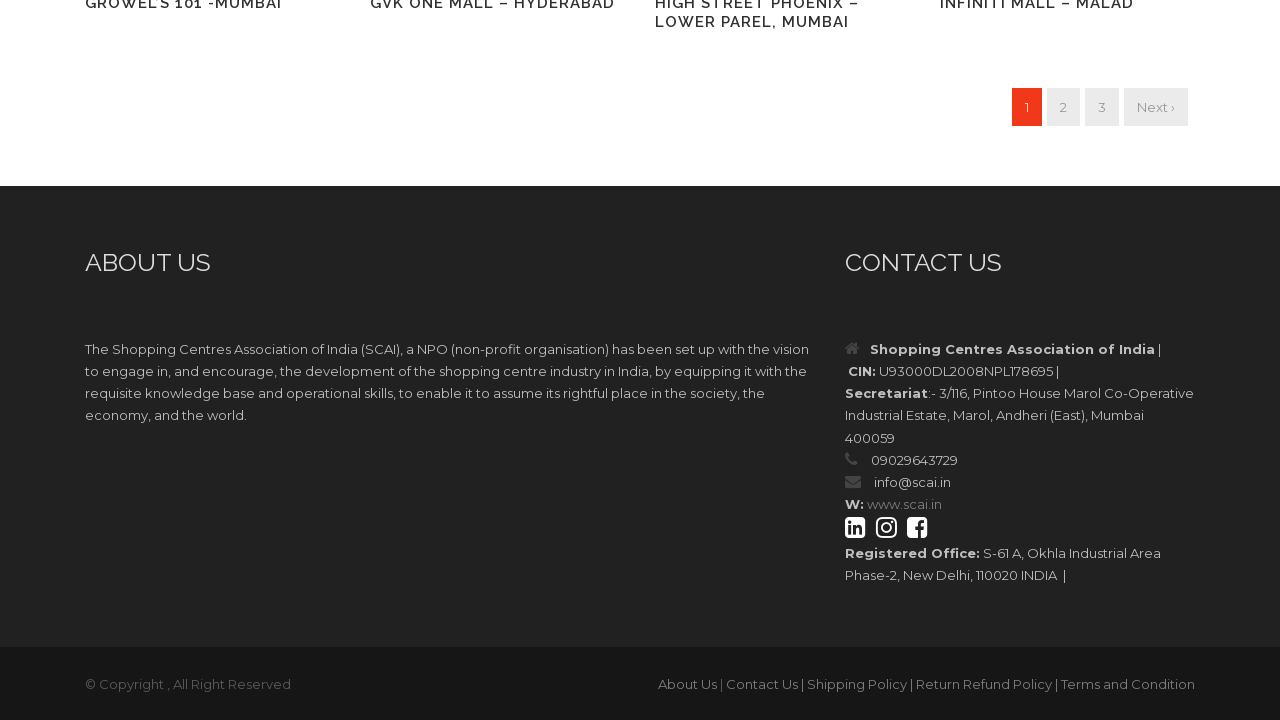

Waited 500ms for content to load
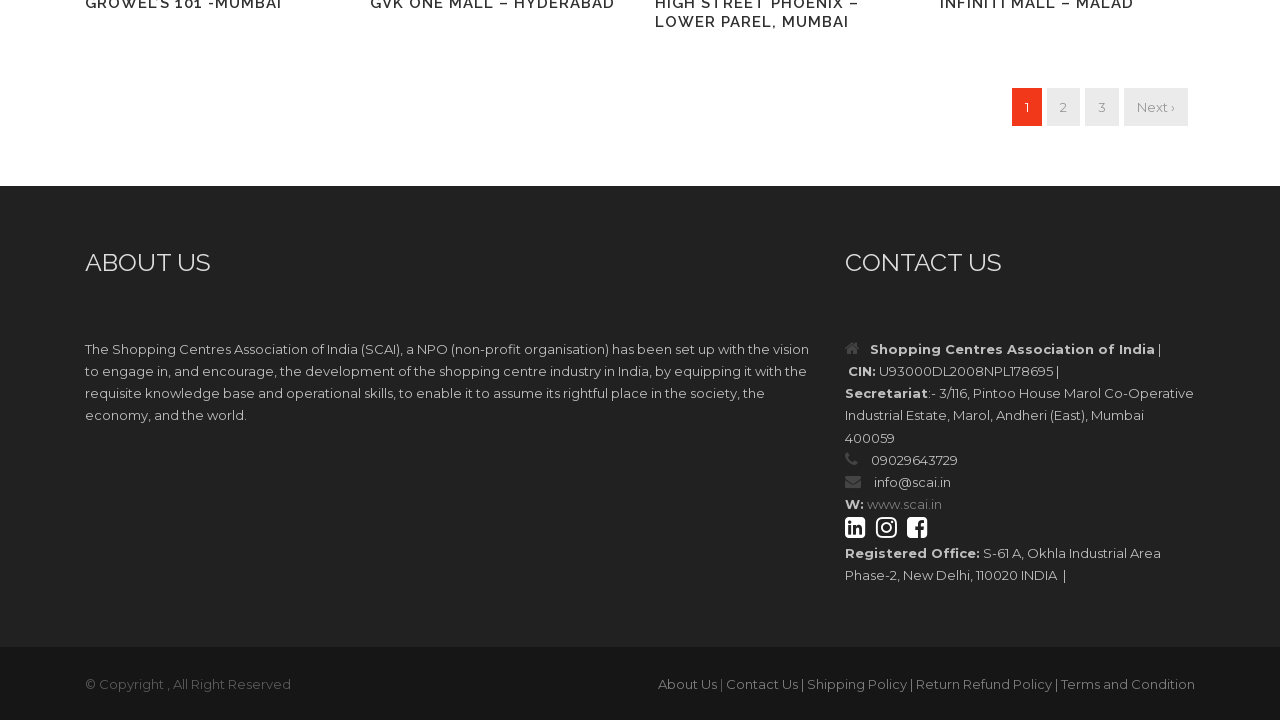

Scrolled down 1000 pixels to load dynamic content
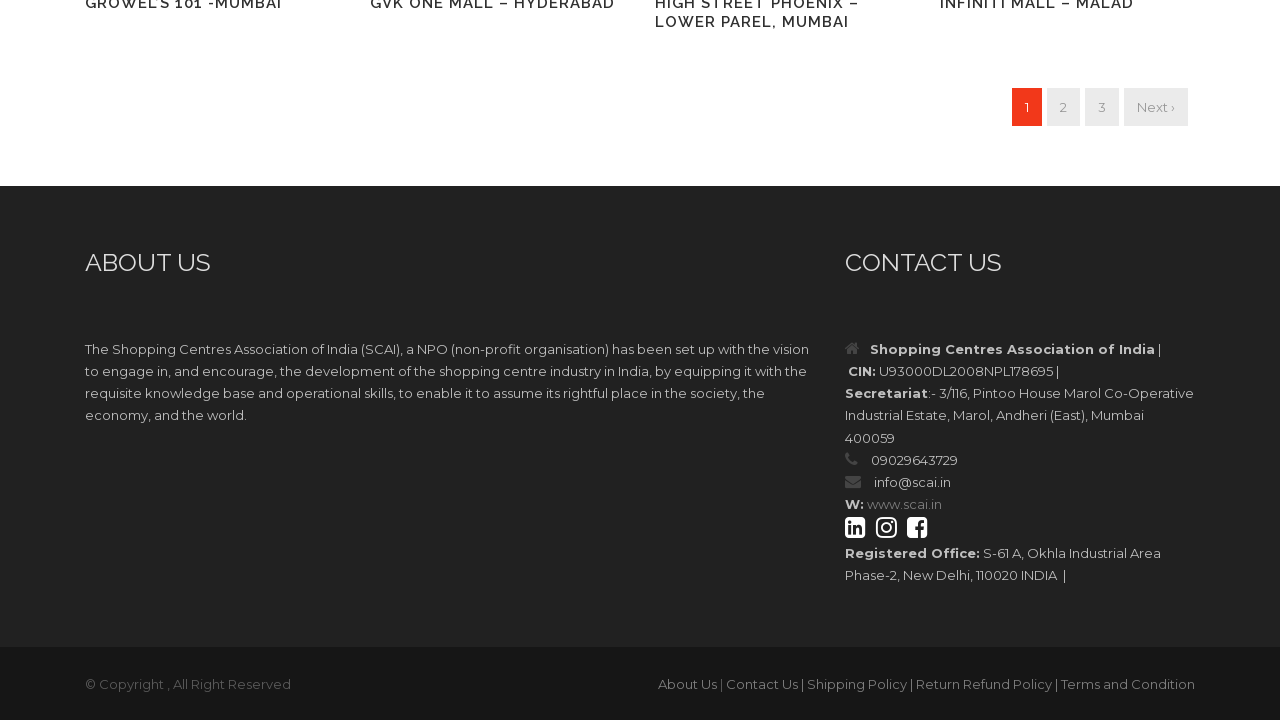

Waited 500ms for content to load
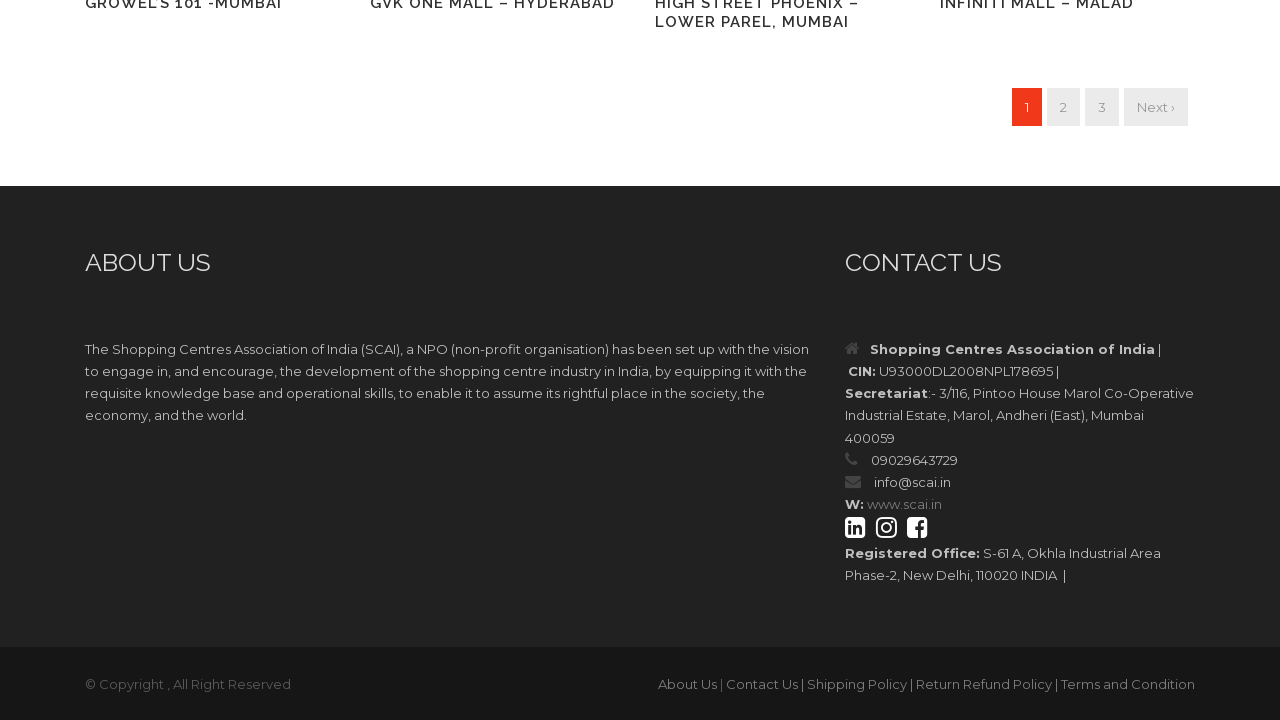

Scrolled down 1000 pixels to load dynamic content
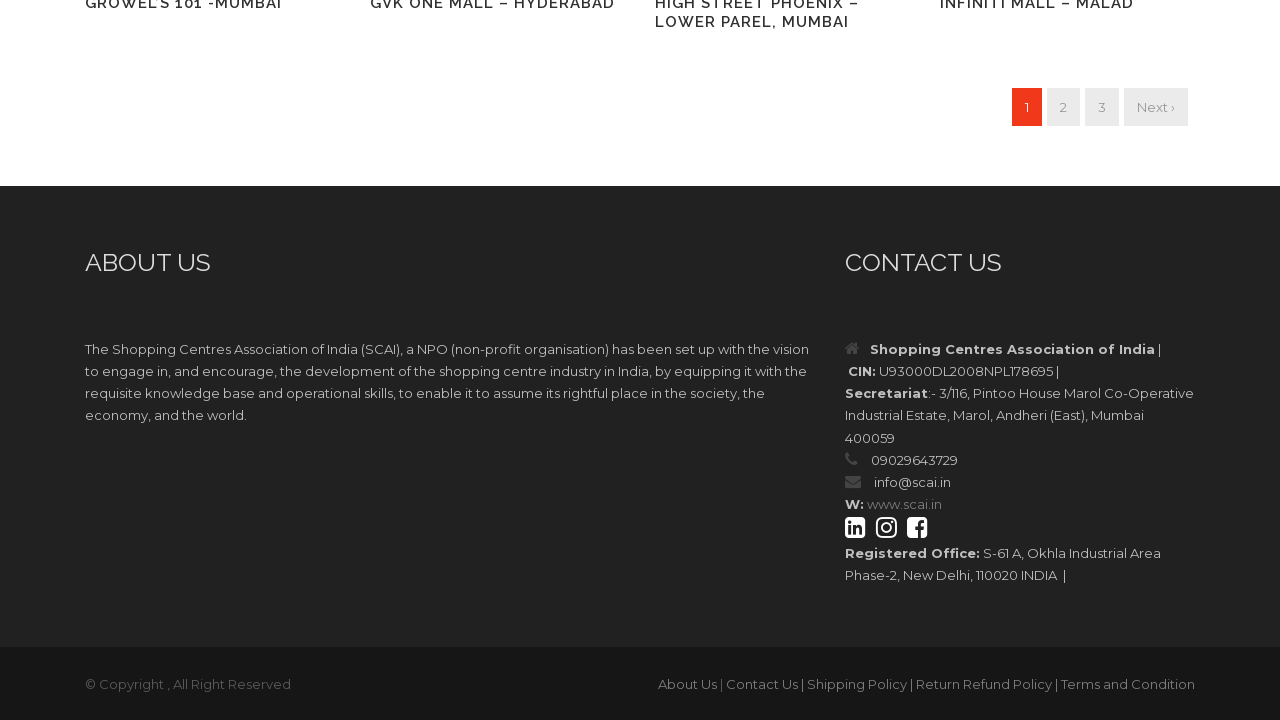

Waited 500ms for content to load
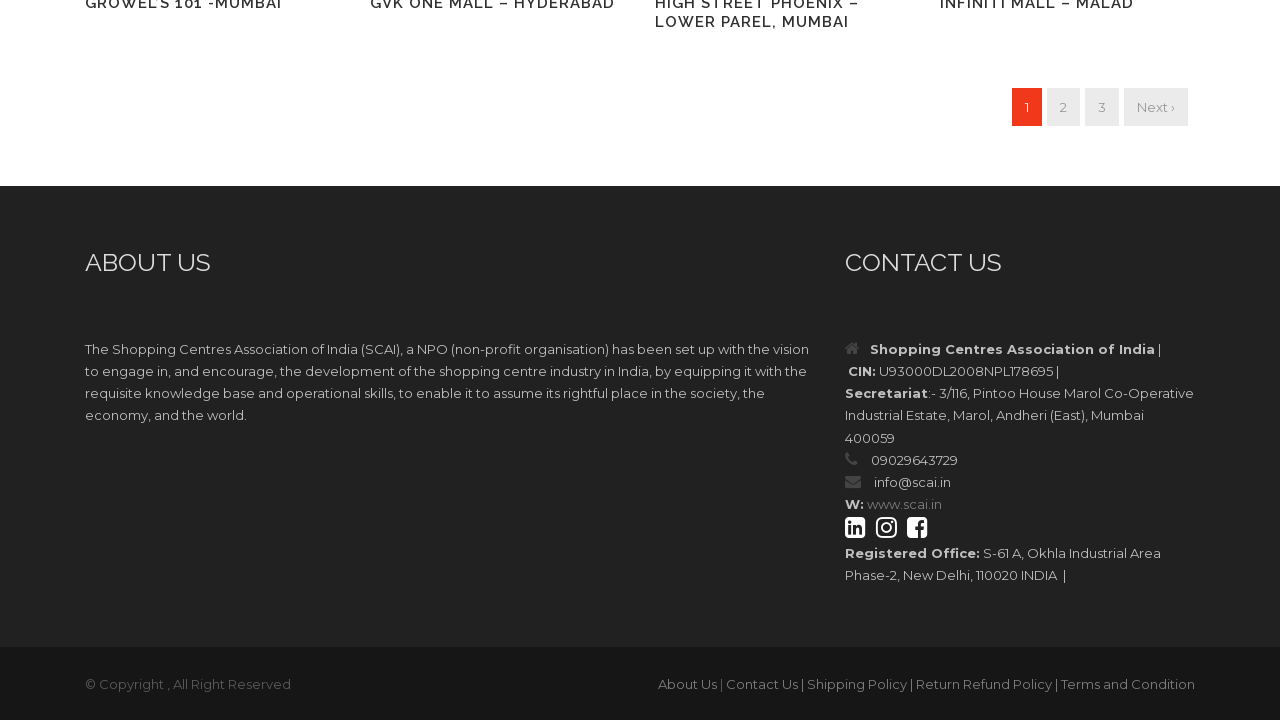

Scrolled down 1000 pixels to load dynamic content
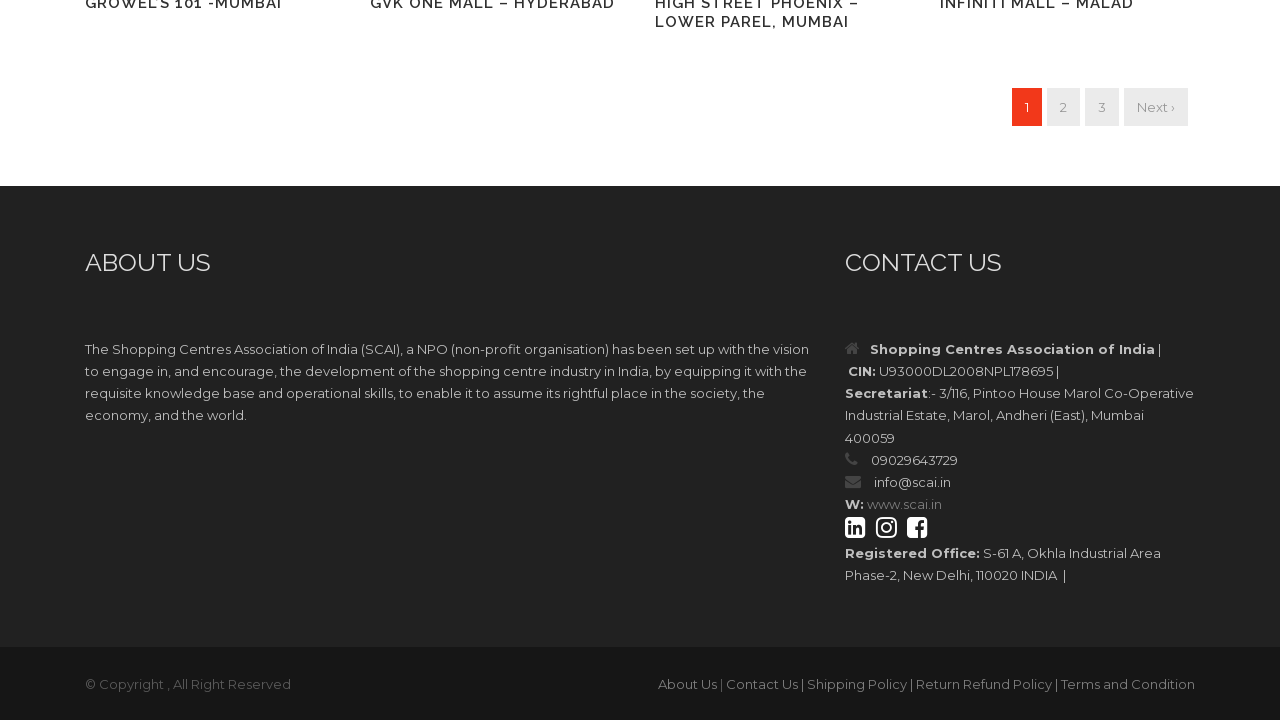

Waited 500ms for content to load
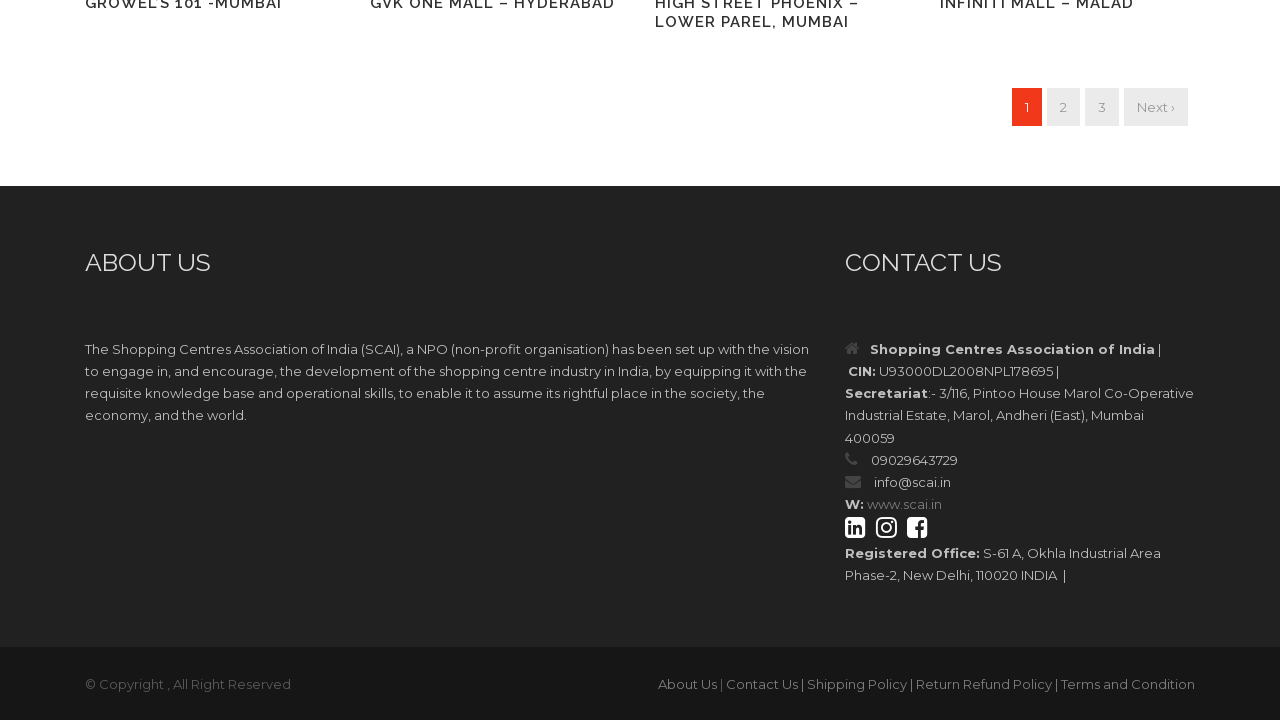

Scrolled down 1000 pixels to load dynamic content
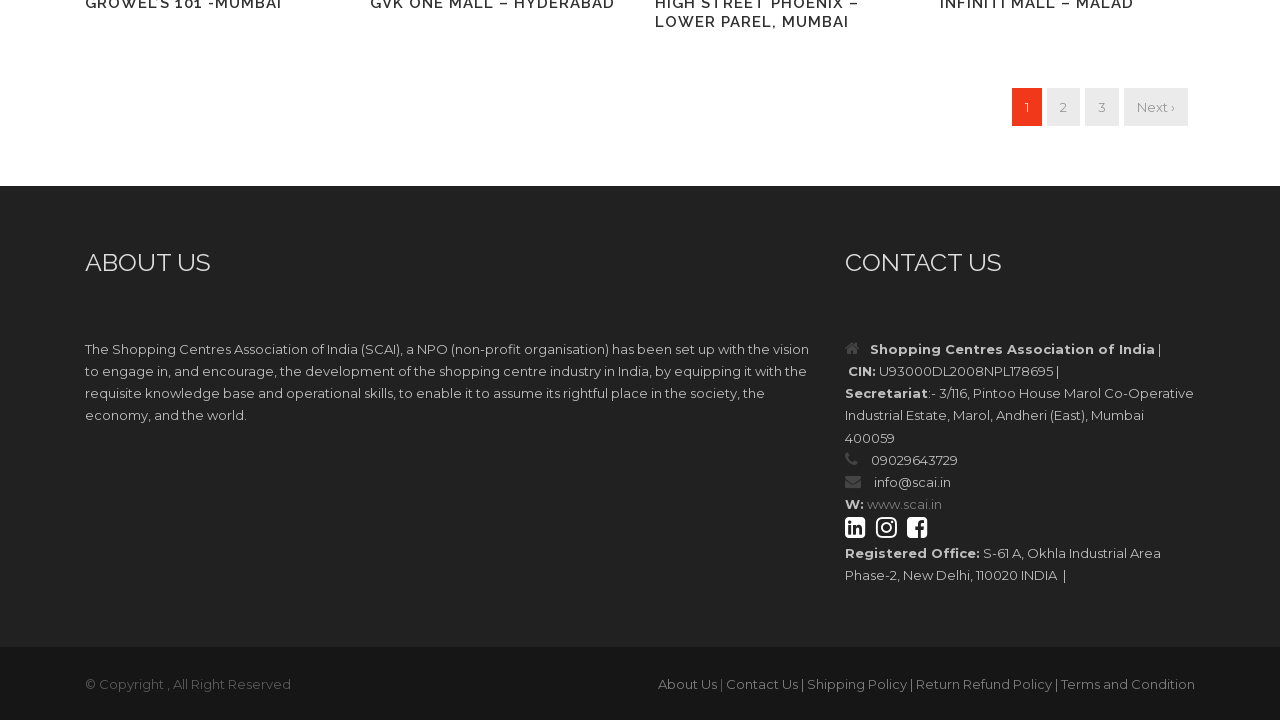

Waited 500ms for content to load
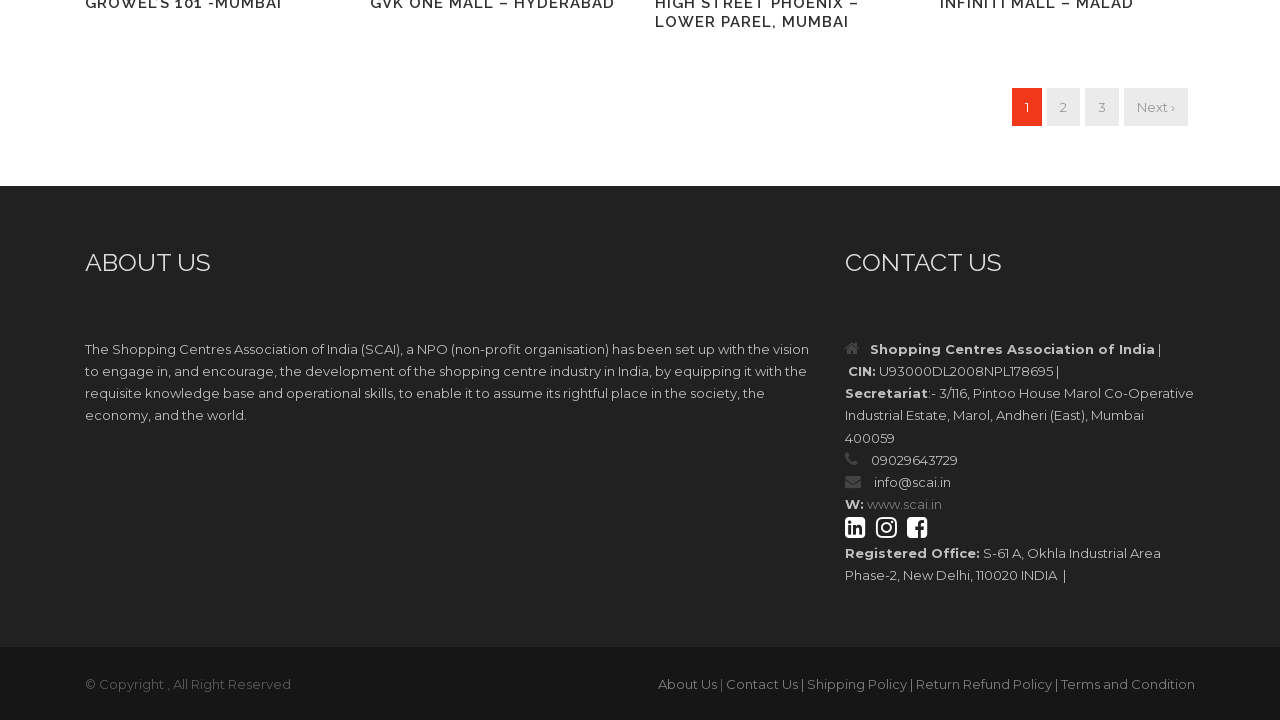

Scrolled down 1000 pixels to load dynamic content
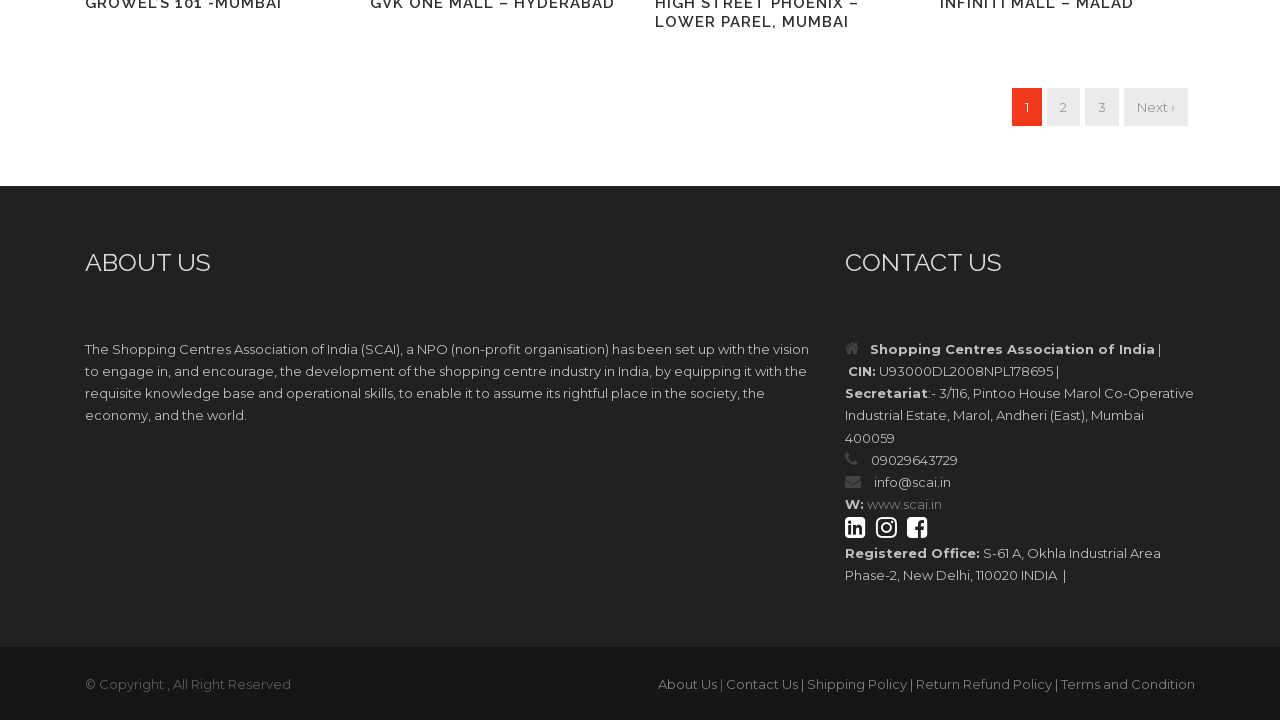

Waited 500ms for content to load
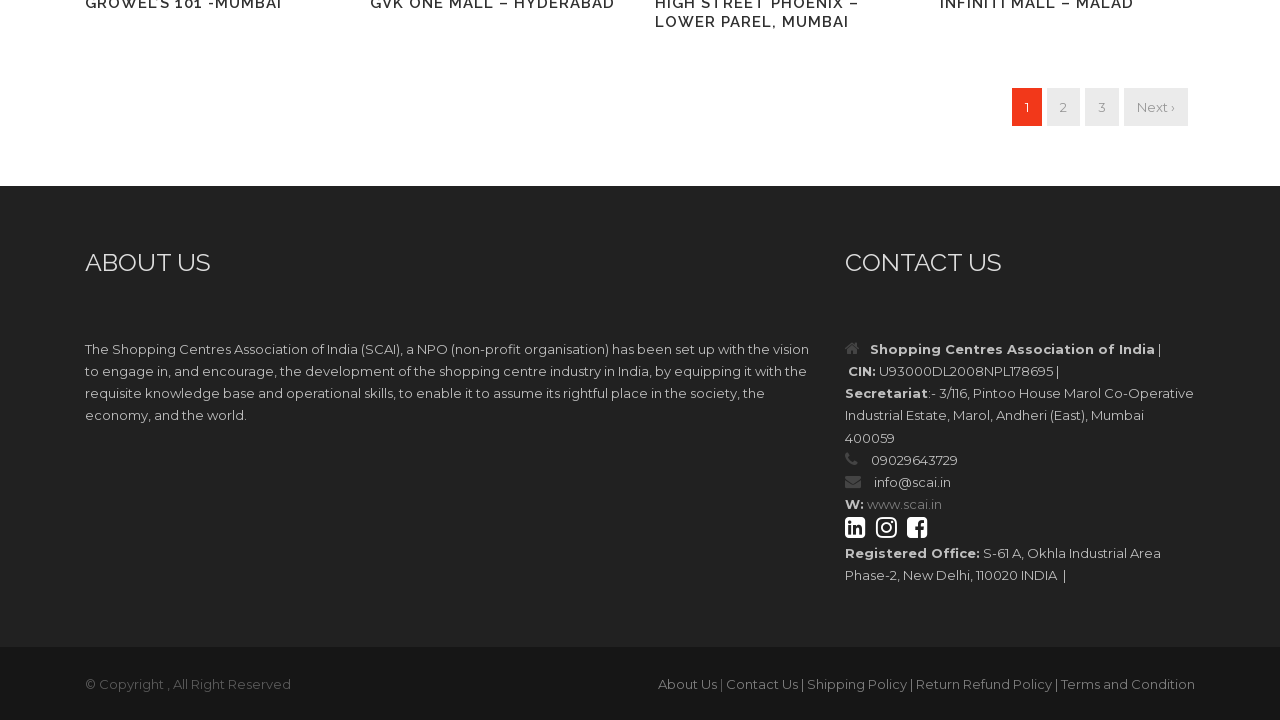

Scrolled down 1000 pixels to load dynamic content
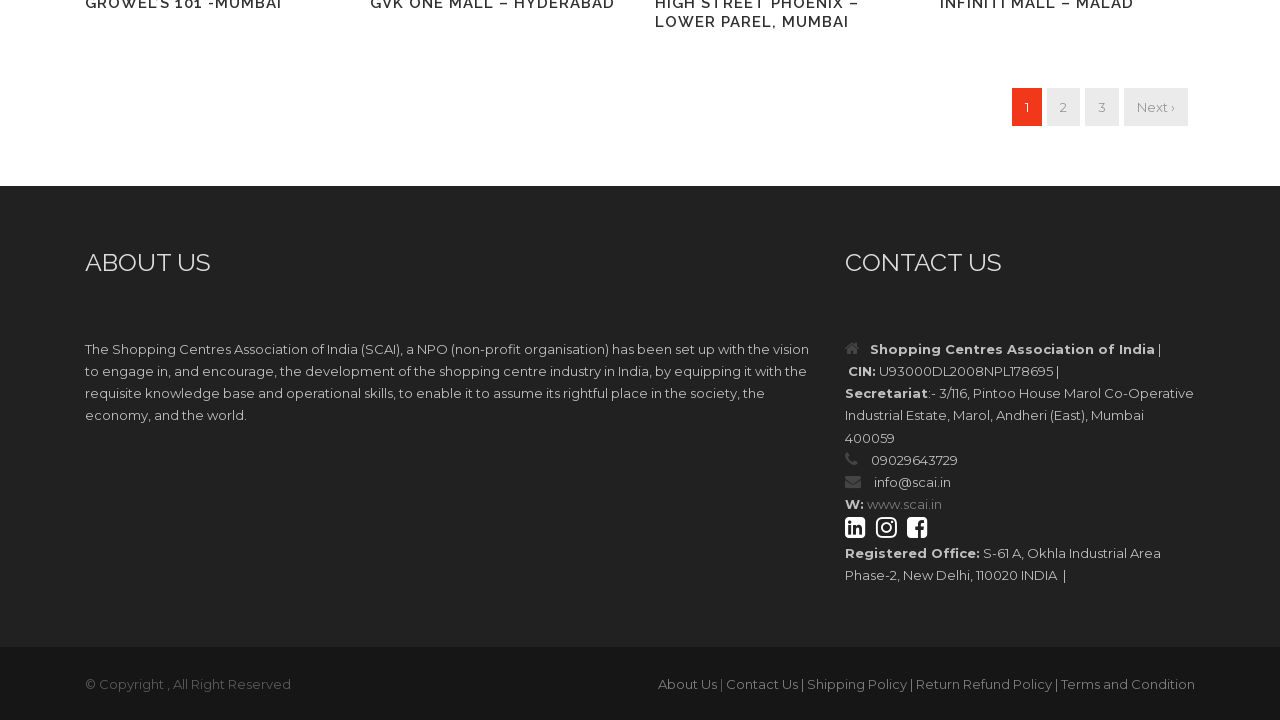

Waited 500ms for content to load
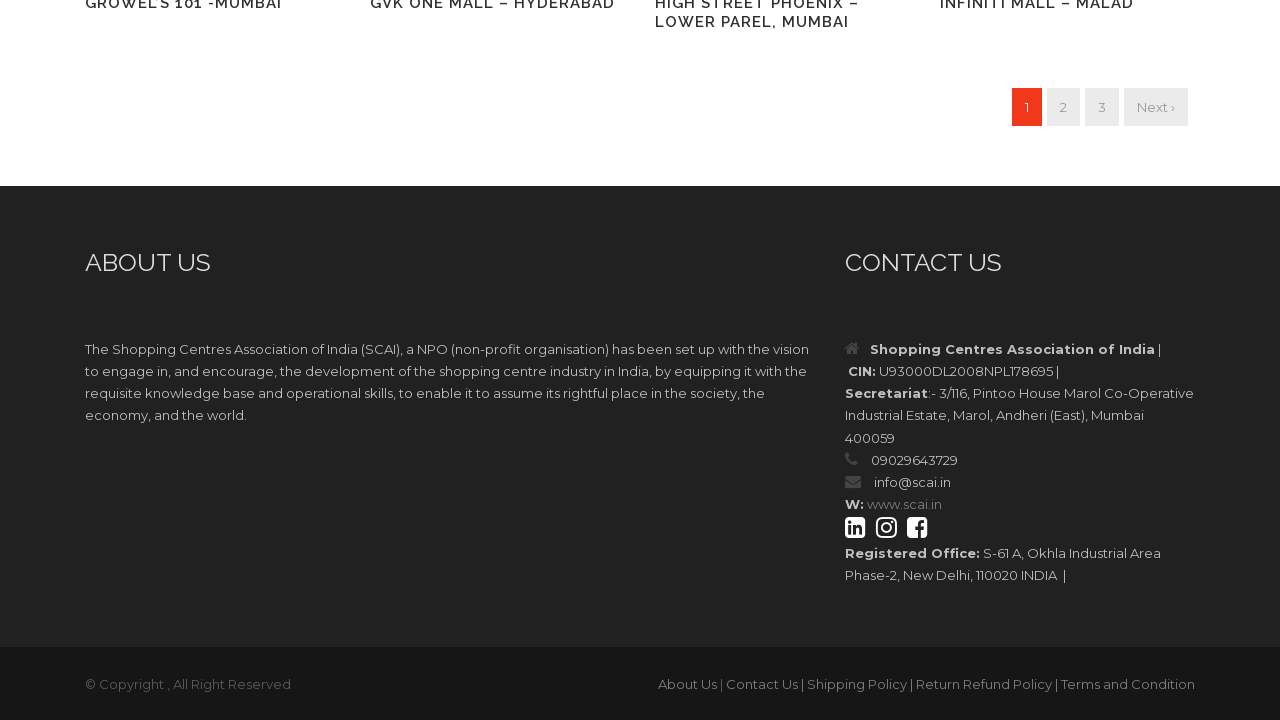

Mall portfolio title selectors loaded on page
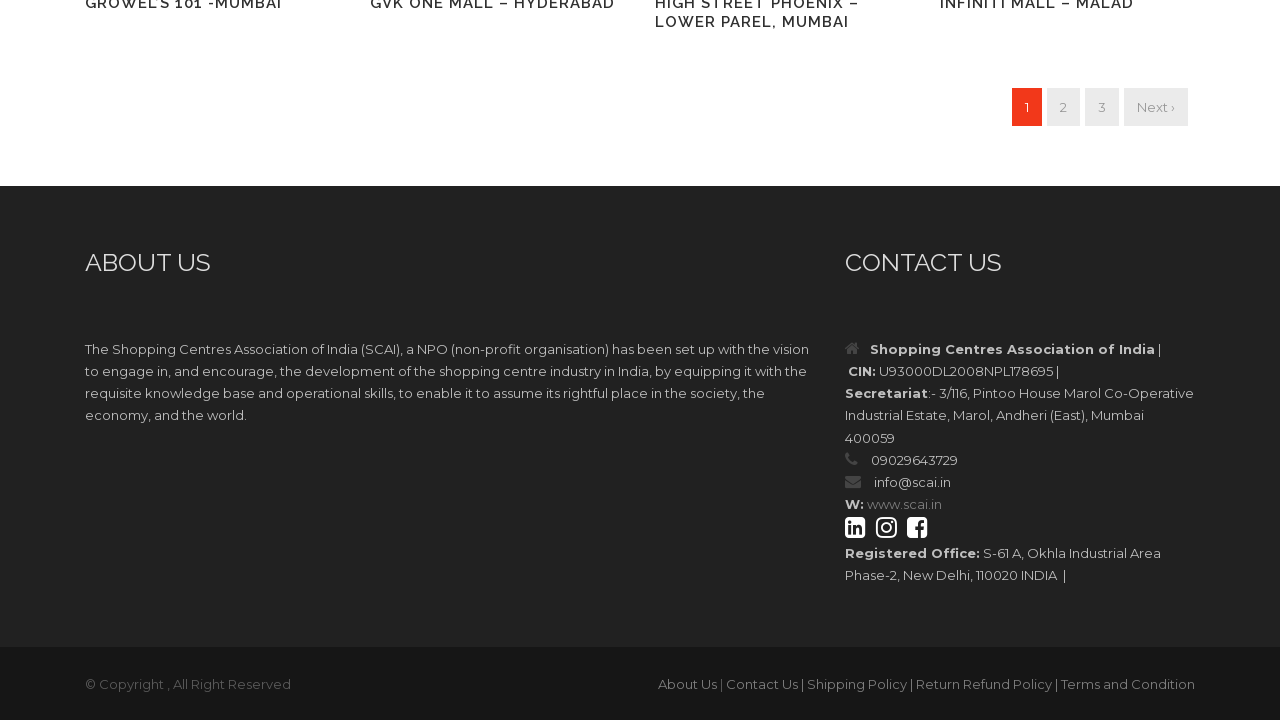

Found 40 mall portfolio items on the page
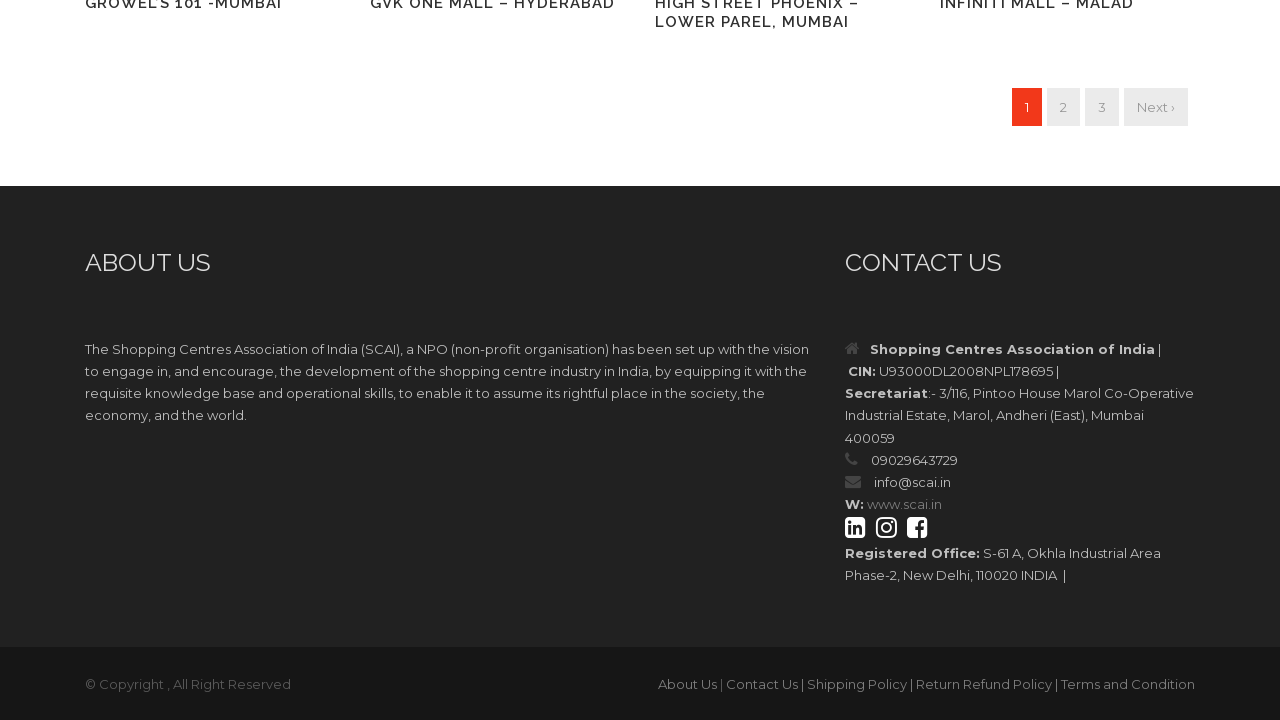

Verified that mall portfolio items are present on the page
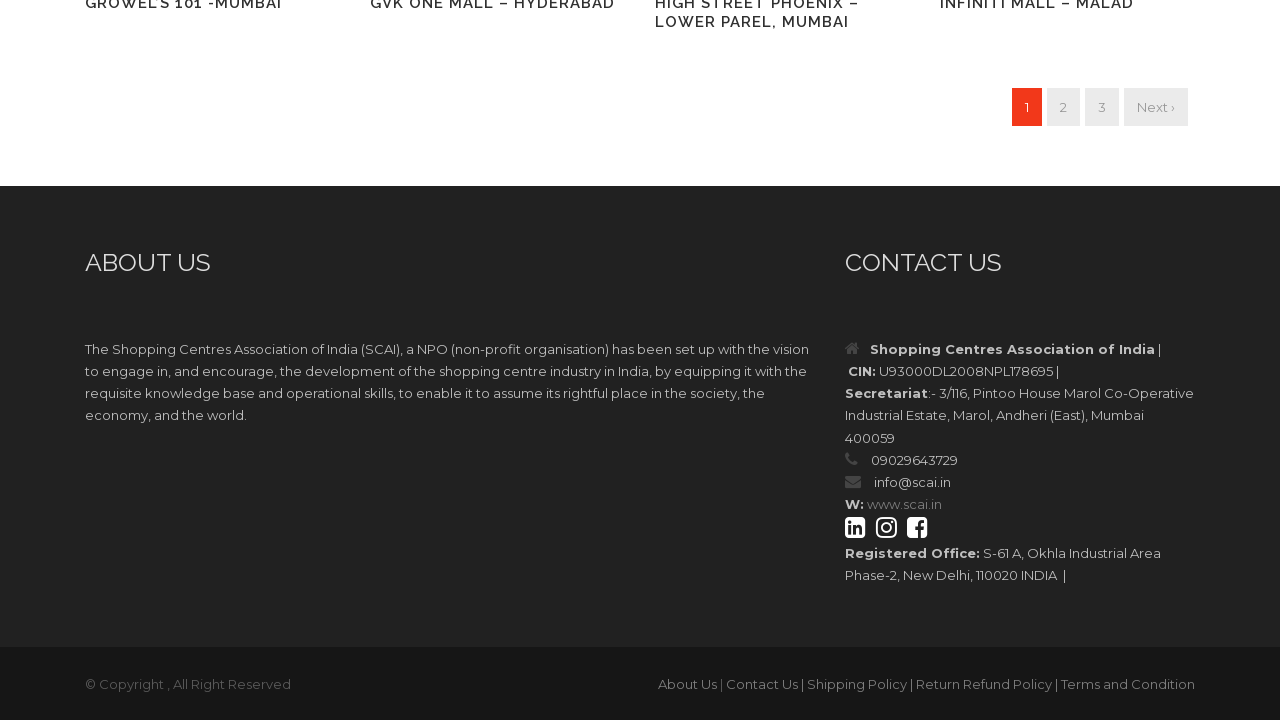

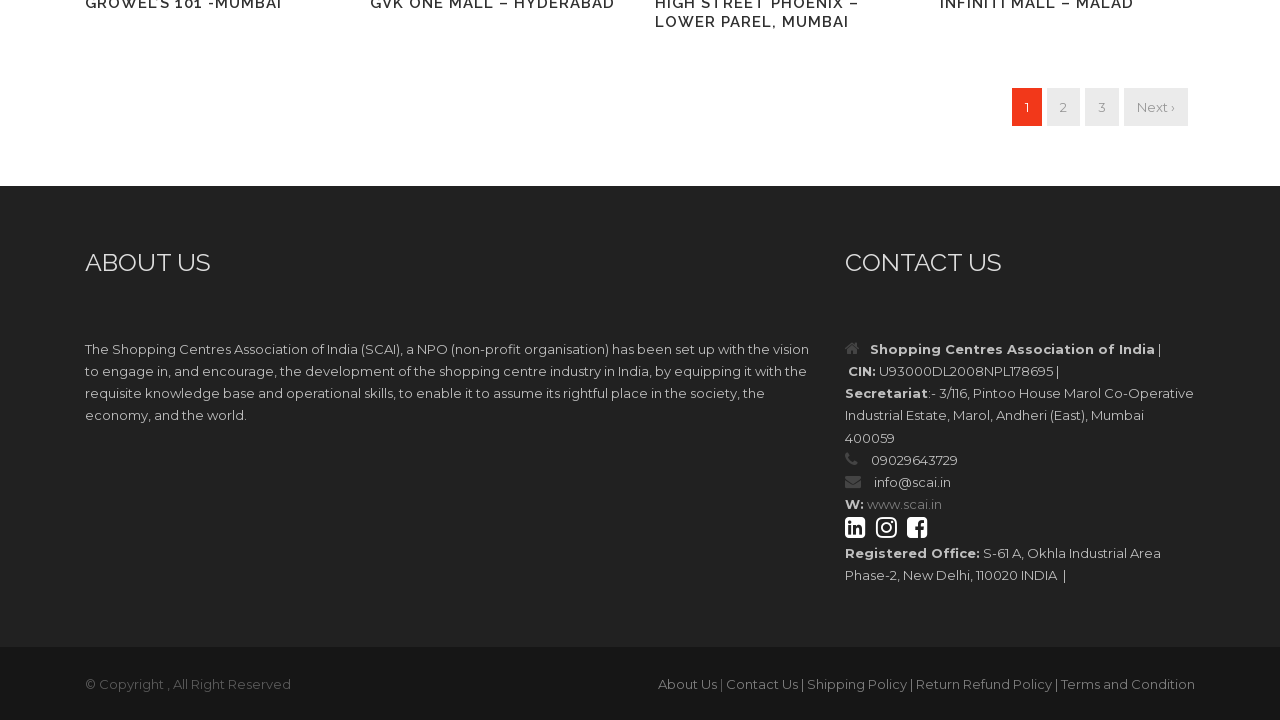